Tests JavaScript alerts by clicking the alert button and accepting the dialog

Starting URL: https://the-internet.herokuapp.com/javascript_alerts

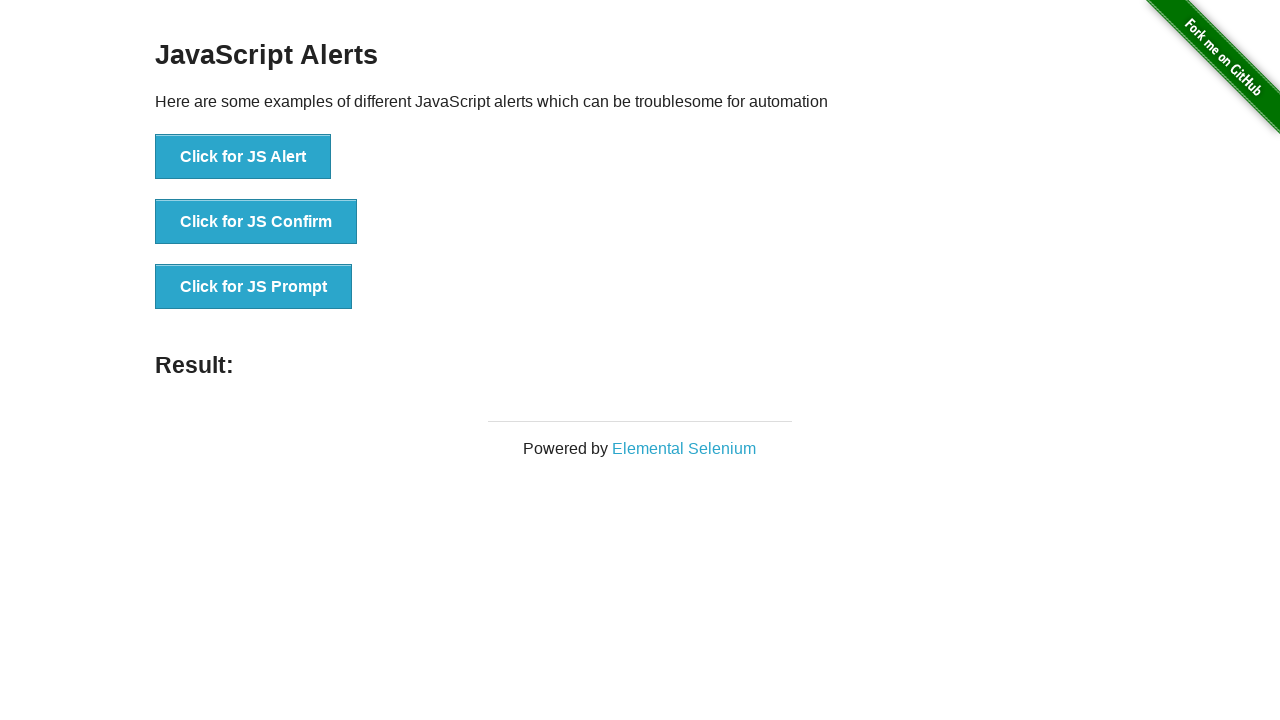

Set up dialog handler to accept alerts
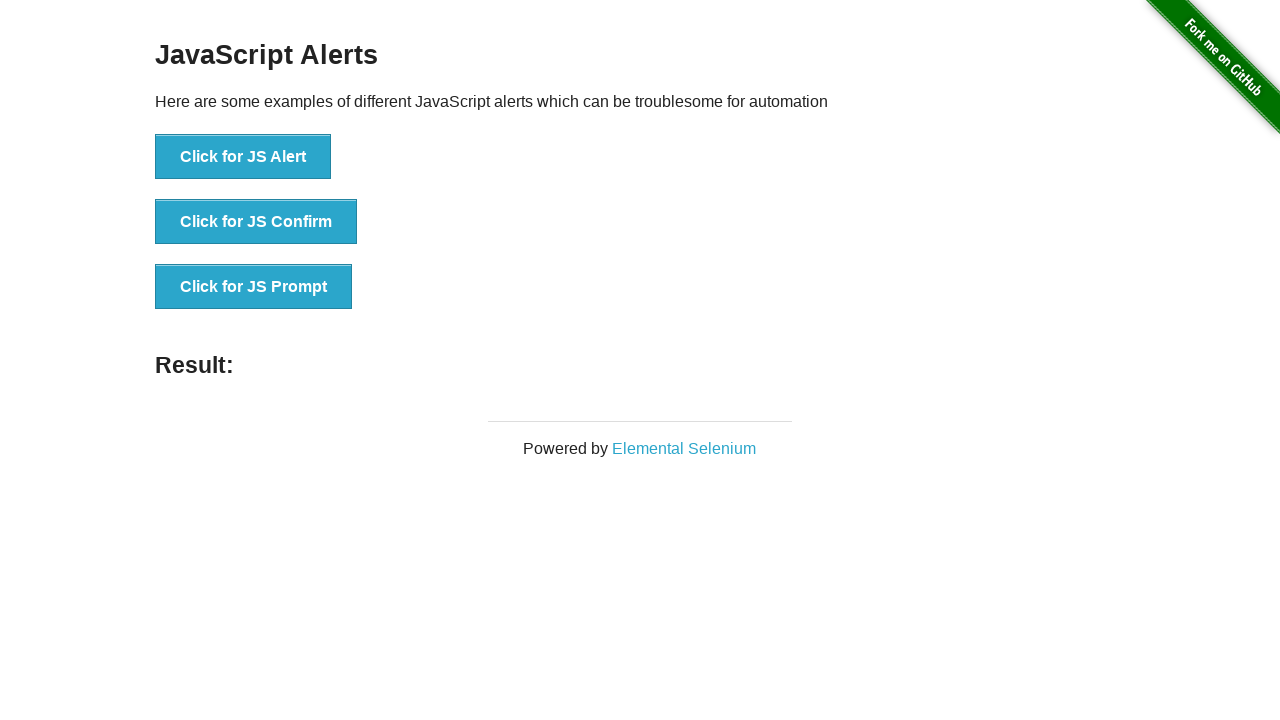

Clicked the JS Alert button at (243, 157) on xpath=//button[text()='Click for JS Alert']
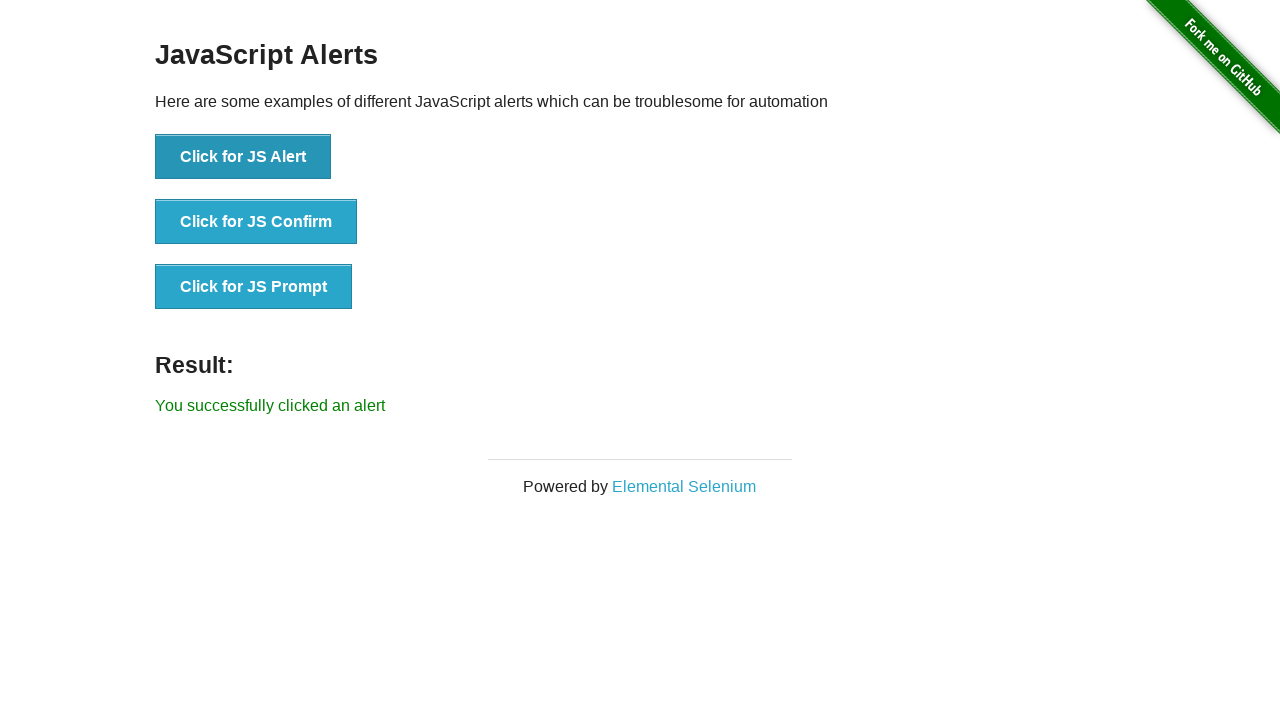

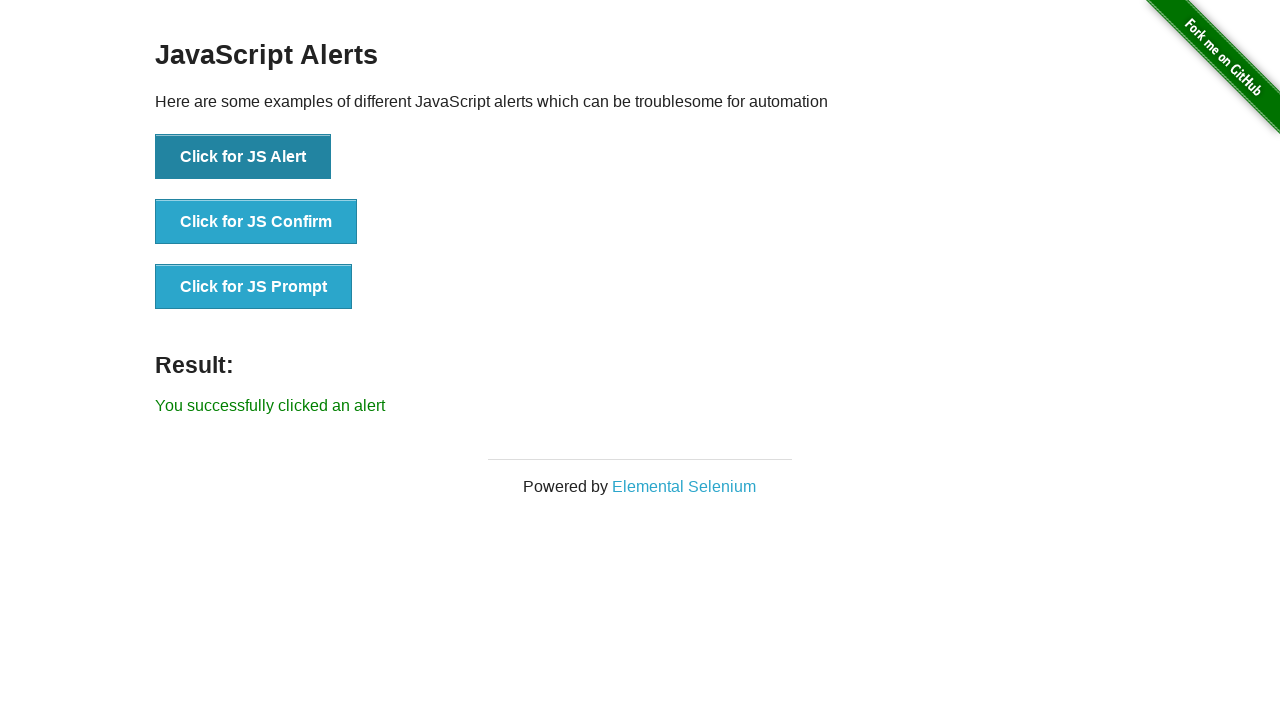